Tests JavaScript alert handling by clicking a button that triggers a confirmation dialog and accepting it

Starting URL: https://the-internet.herokuapp.com/javascript_alerts

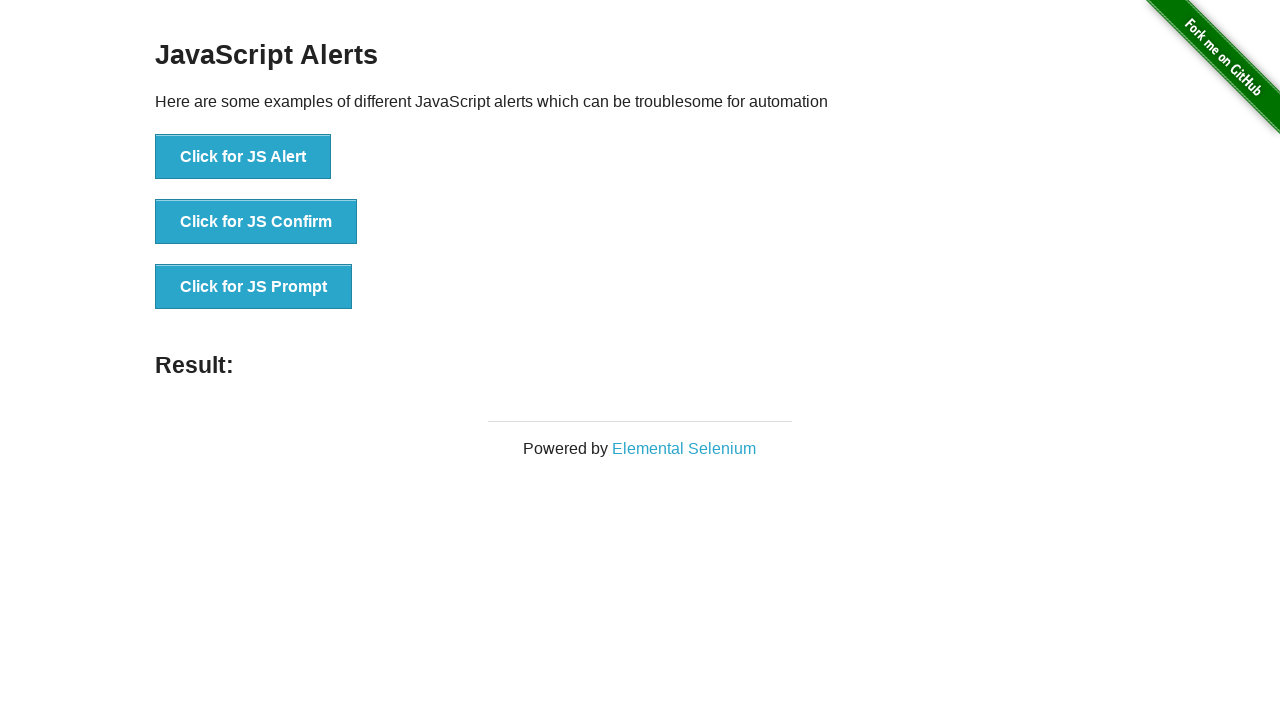

Clicked 'Click for JS Confirm' button to trigger confirmation dialog at (256, 222) on xpath=//button[text()='Click for JS Confirm']
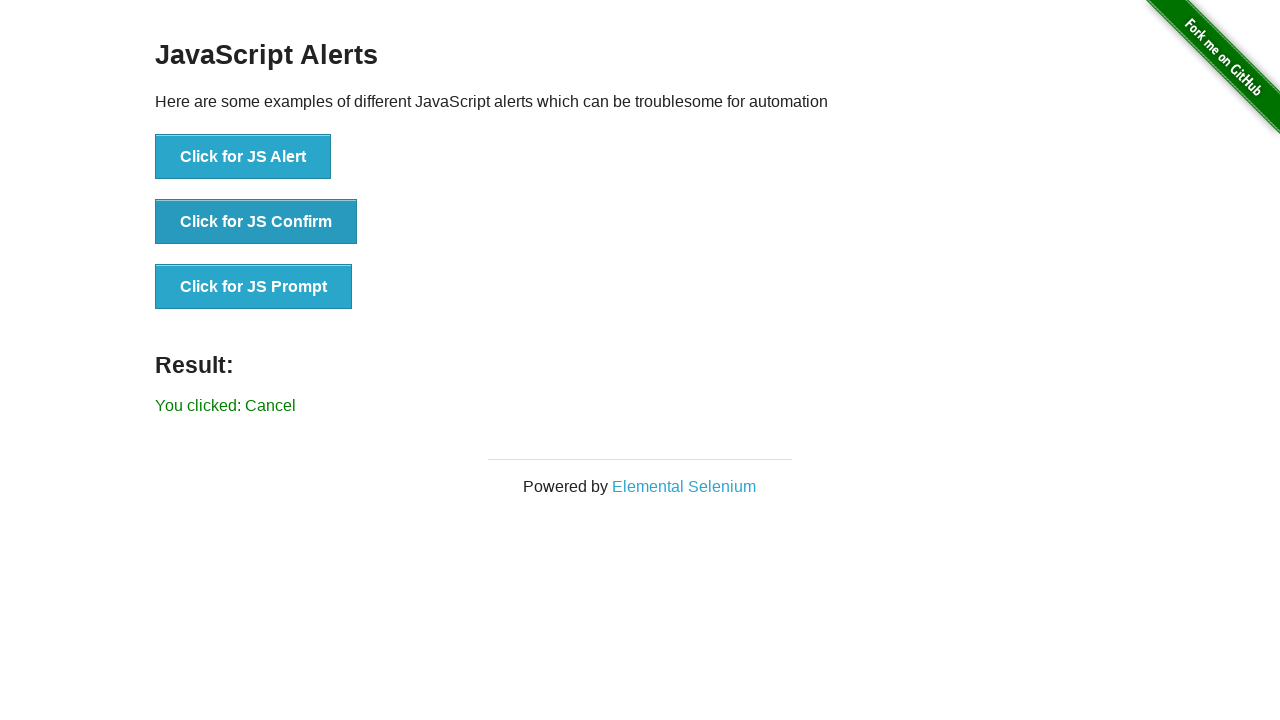

Set up dialog handler to accept confirmation dialogs
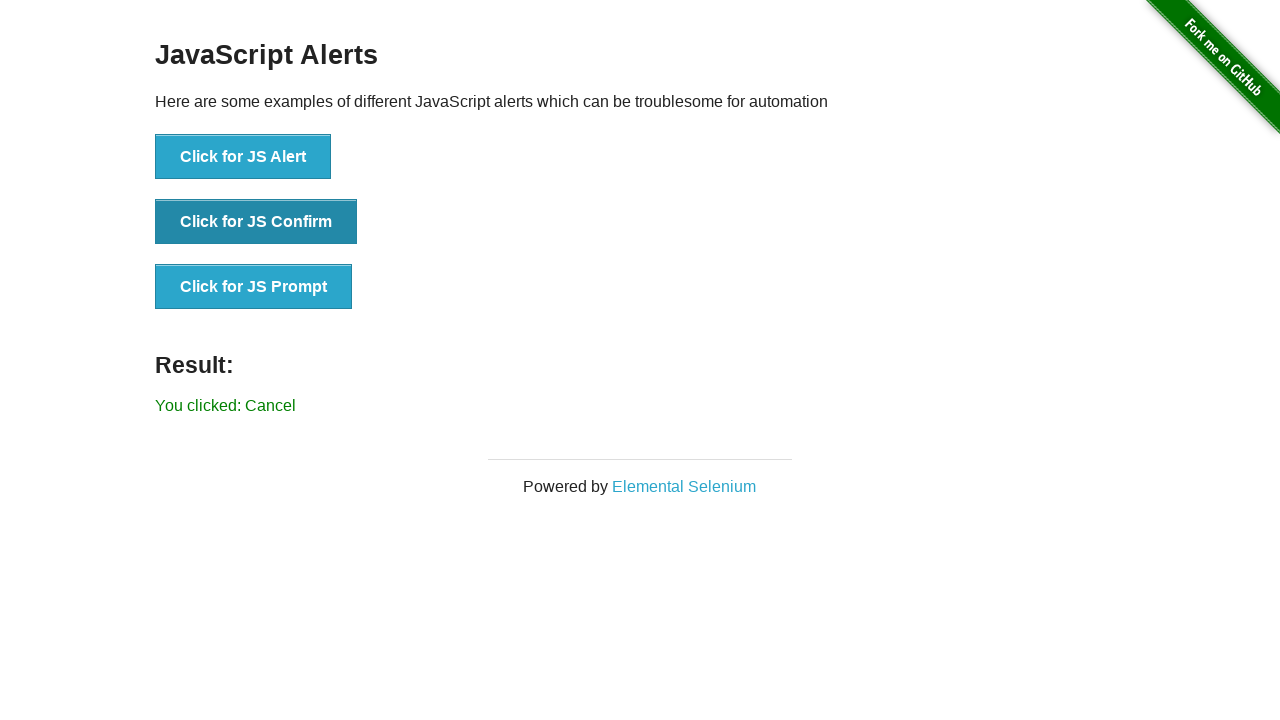

Clicked 'Click for JS Confirm' button again with handler active at (256, 222) on xpath=//button[text()='Click for JS Confirm']
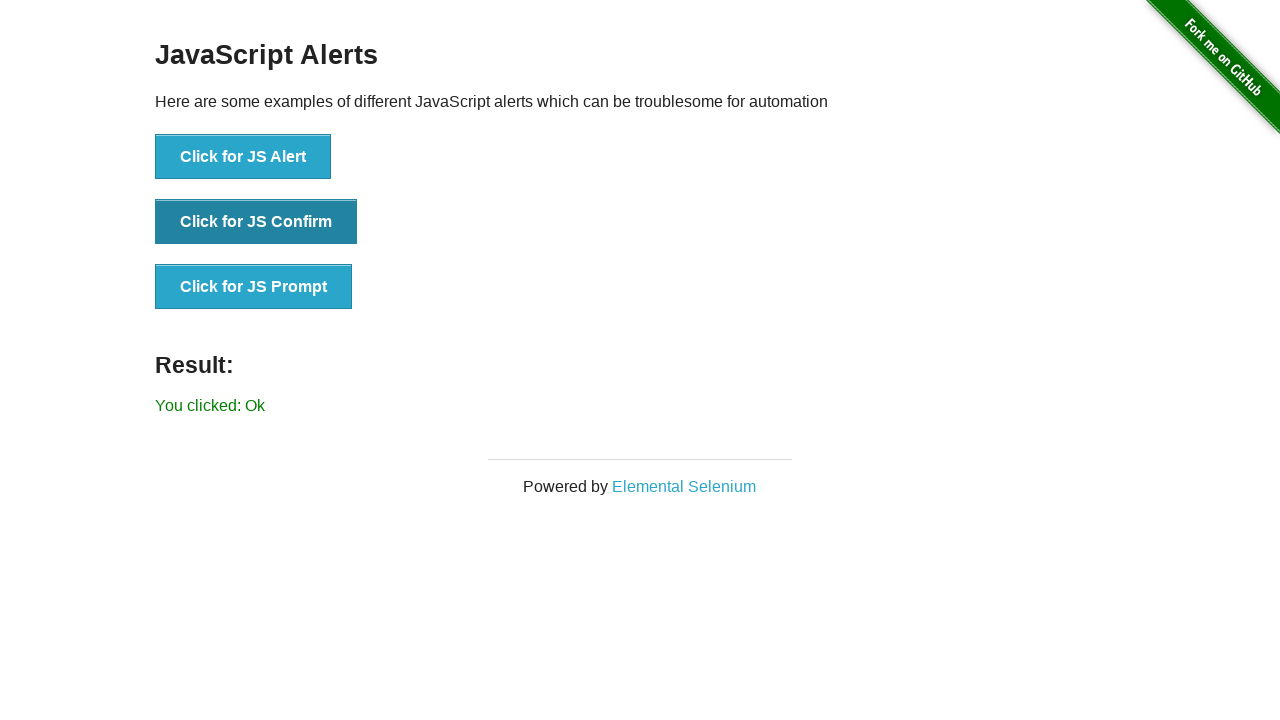

Result element loaded after accepting confirmation dialog
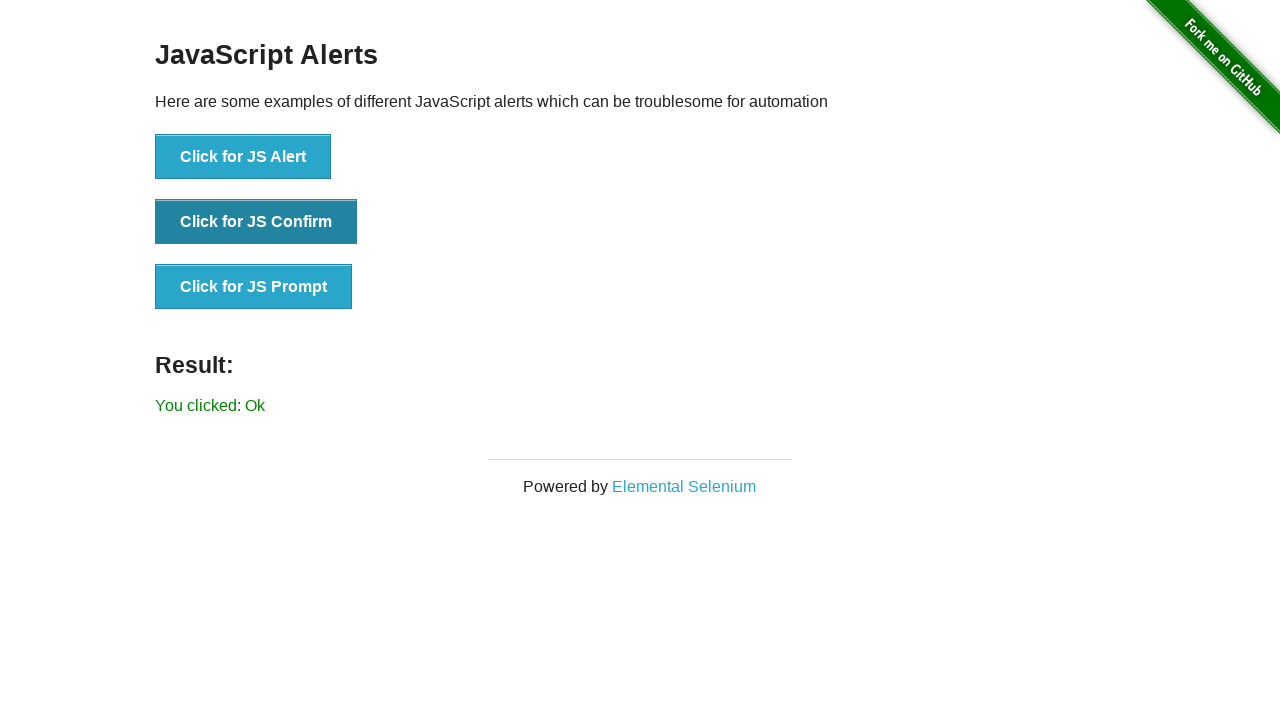

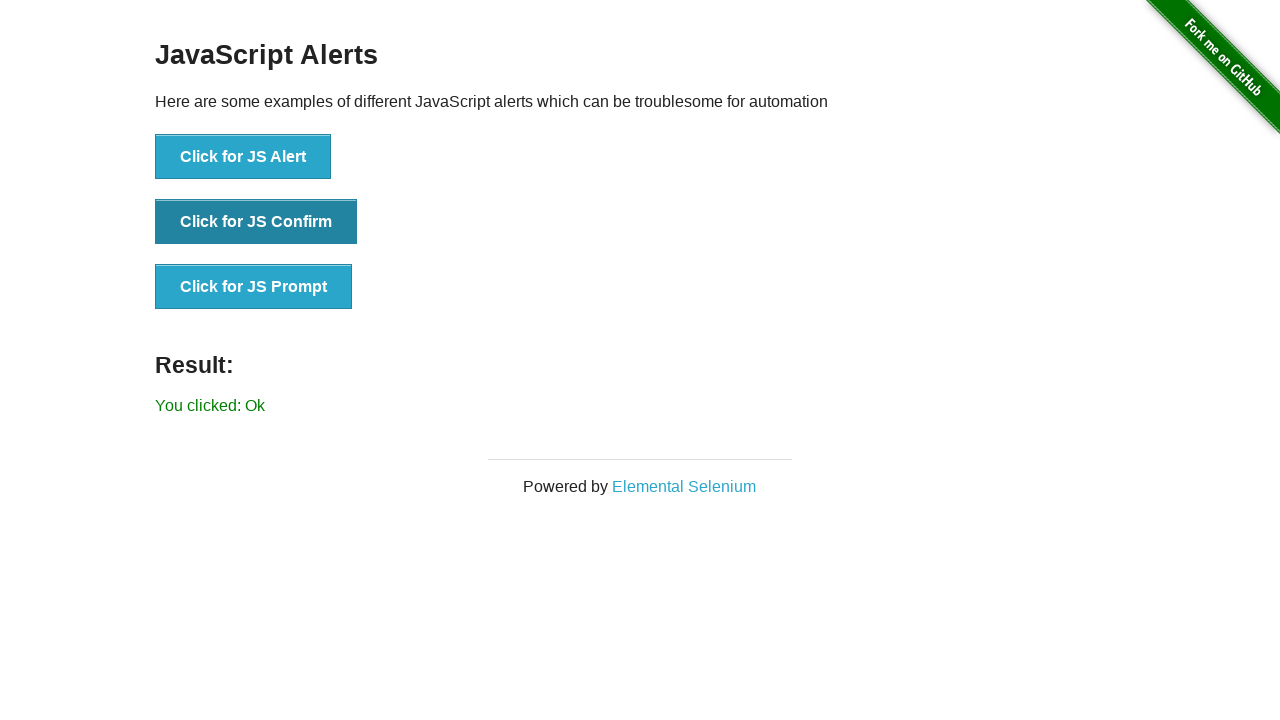